Tests opting out of A/B testing by adding an opt-out cookie on the homepage before navigating to the A/B test page.

Starting URL: http://the-internet.herokuapp.com

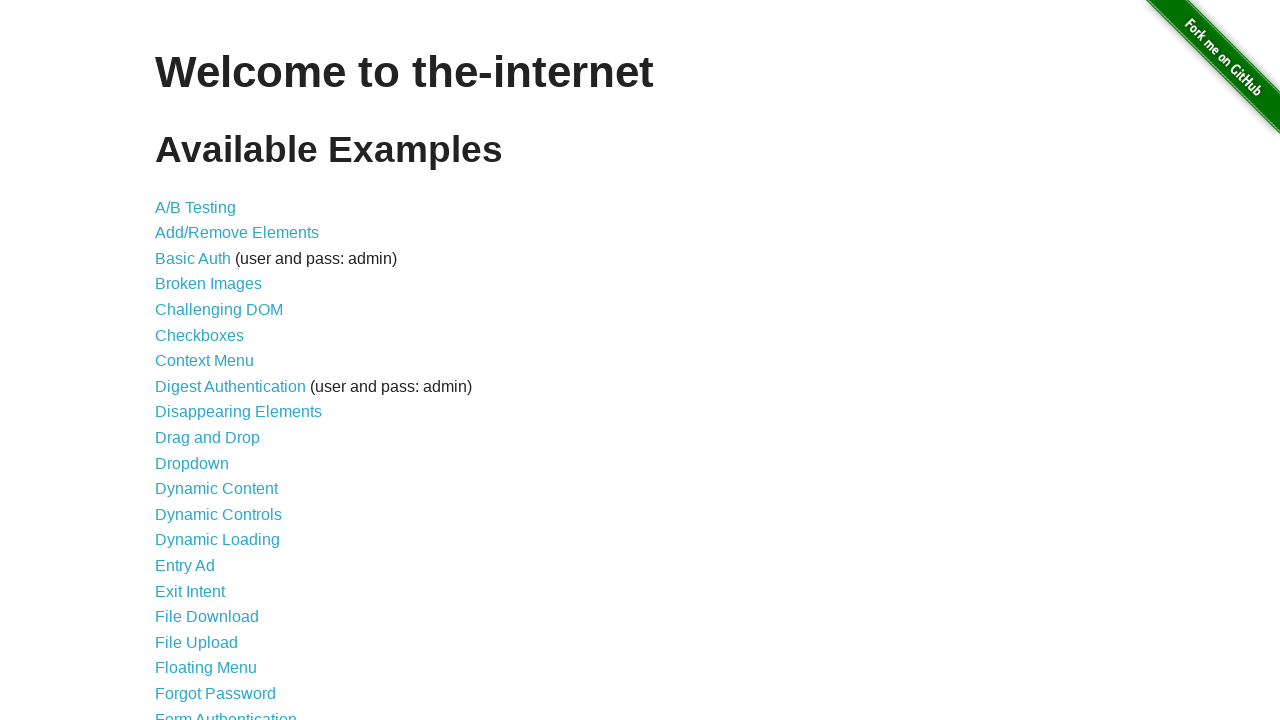

Added optimizelyOptOut cookie to context
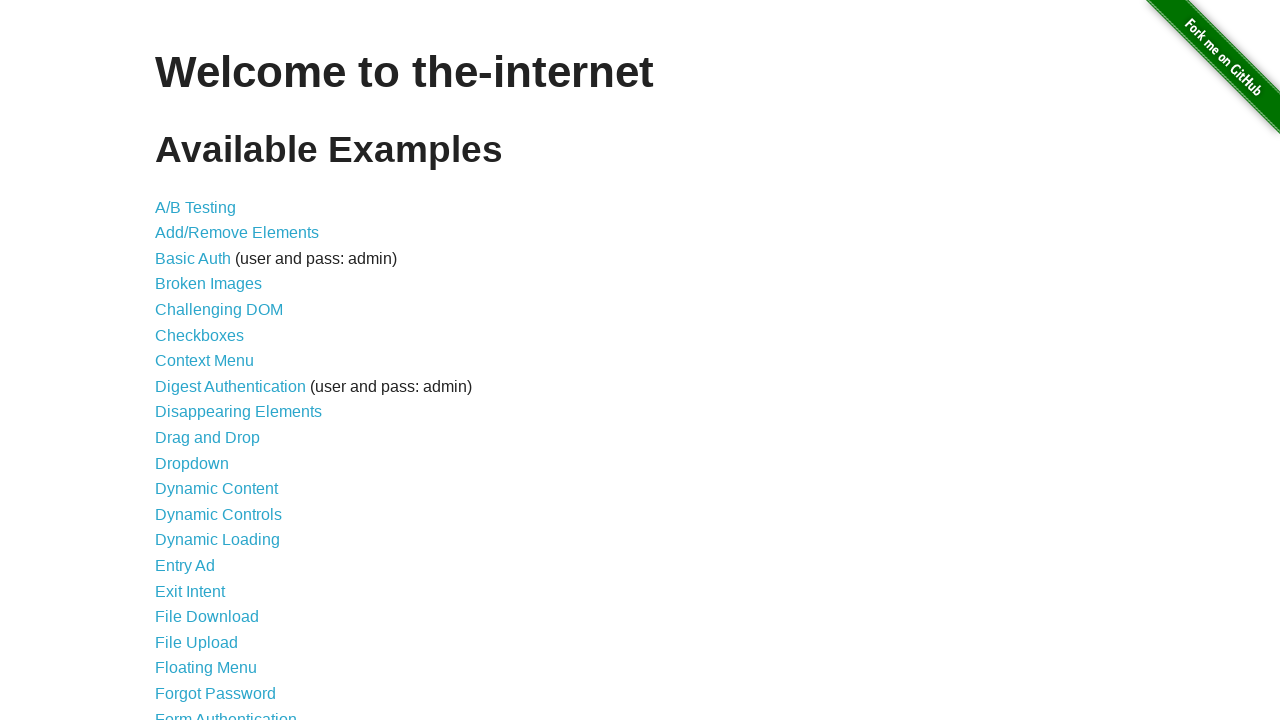

Navigated to A/B test page
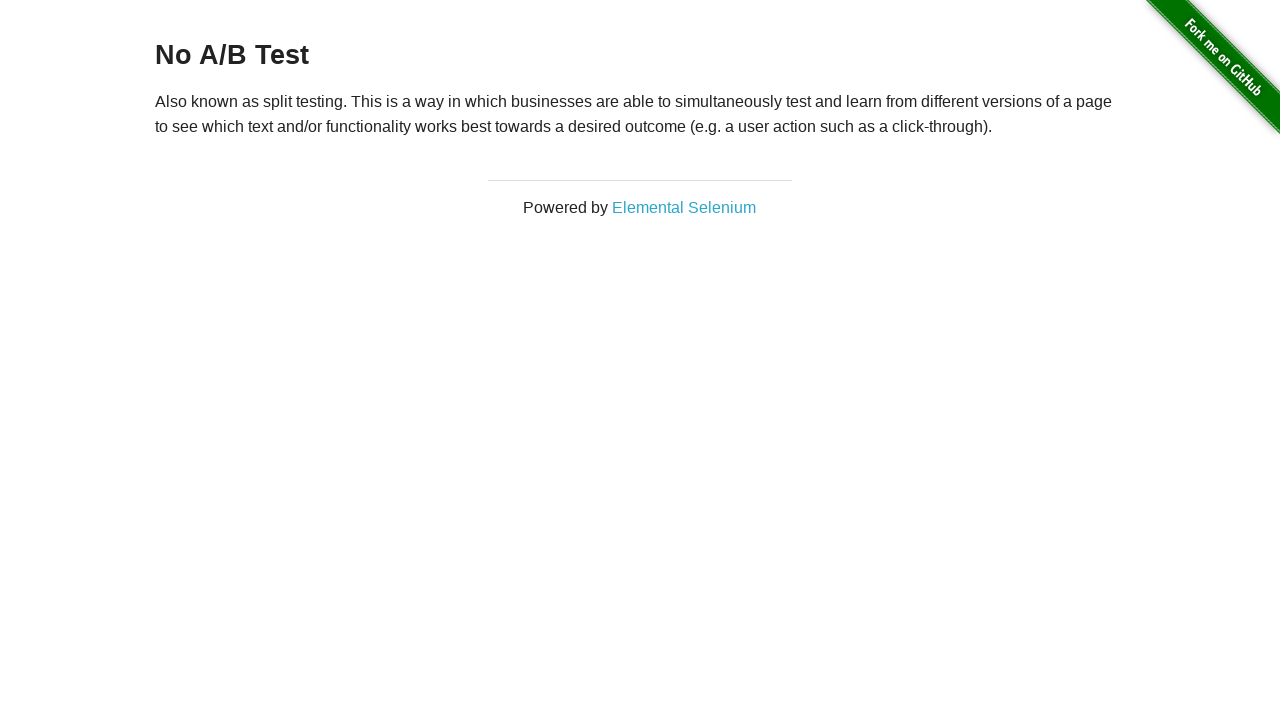

Retrieved heading text from page
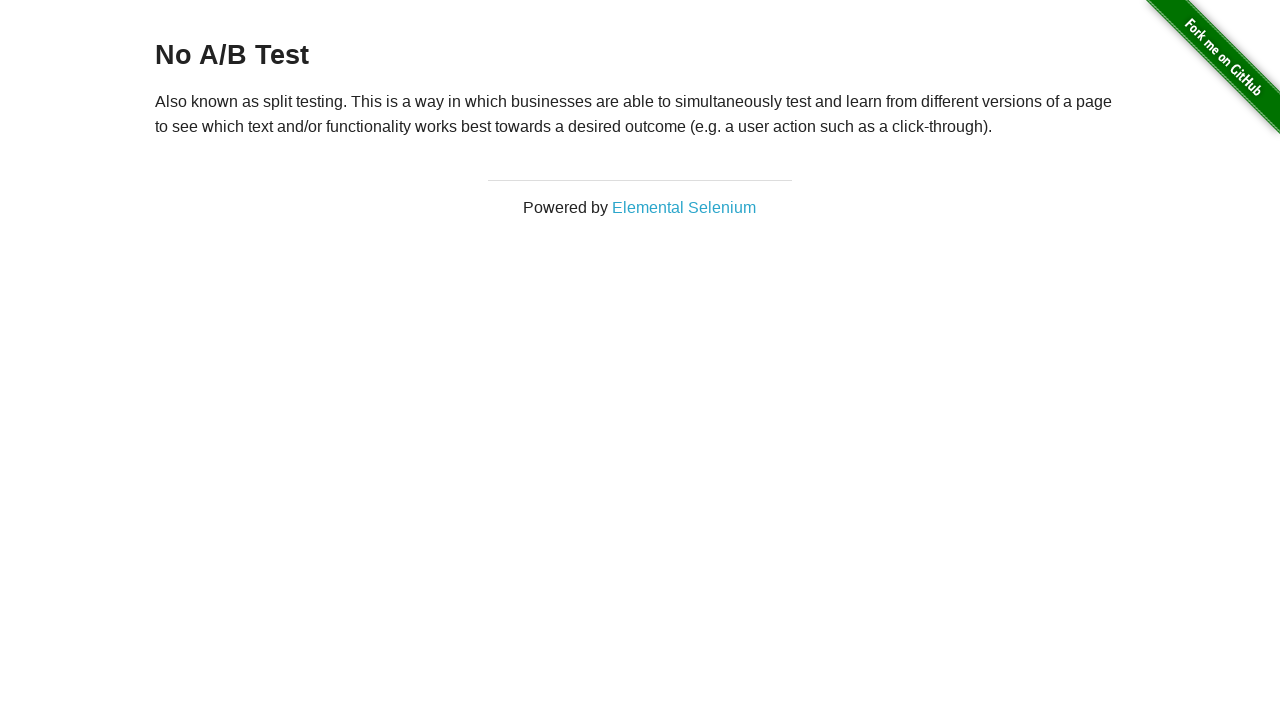

Verified opt-out by asserting heading text is 'No A/B Test'
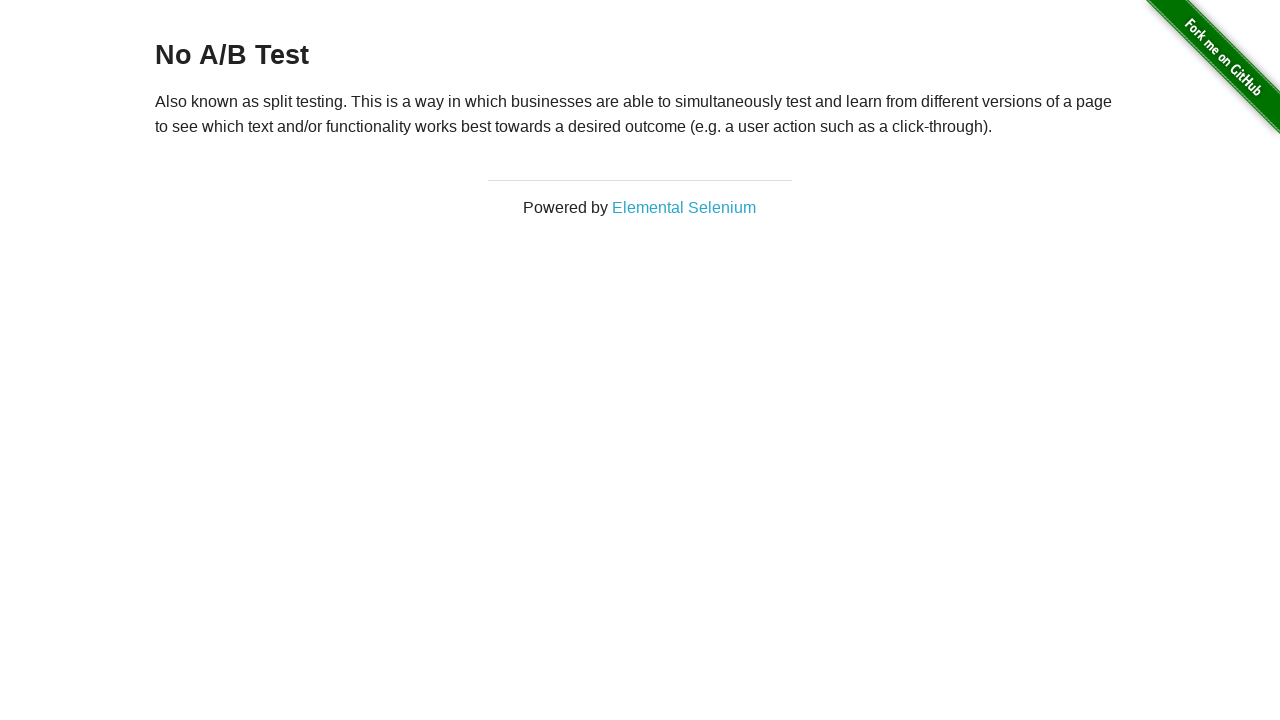

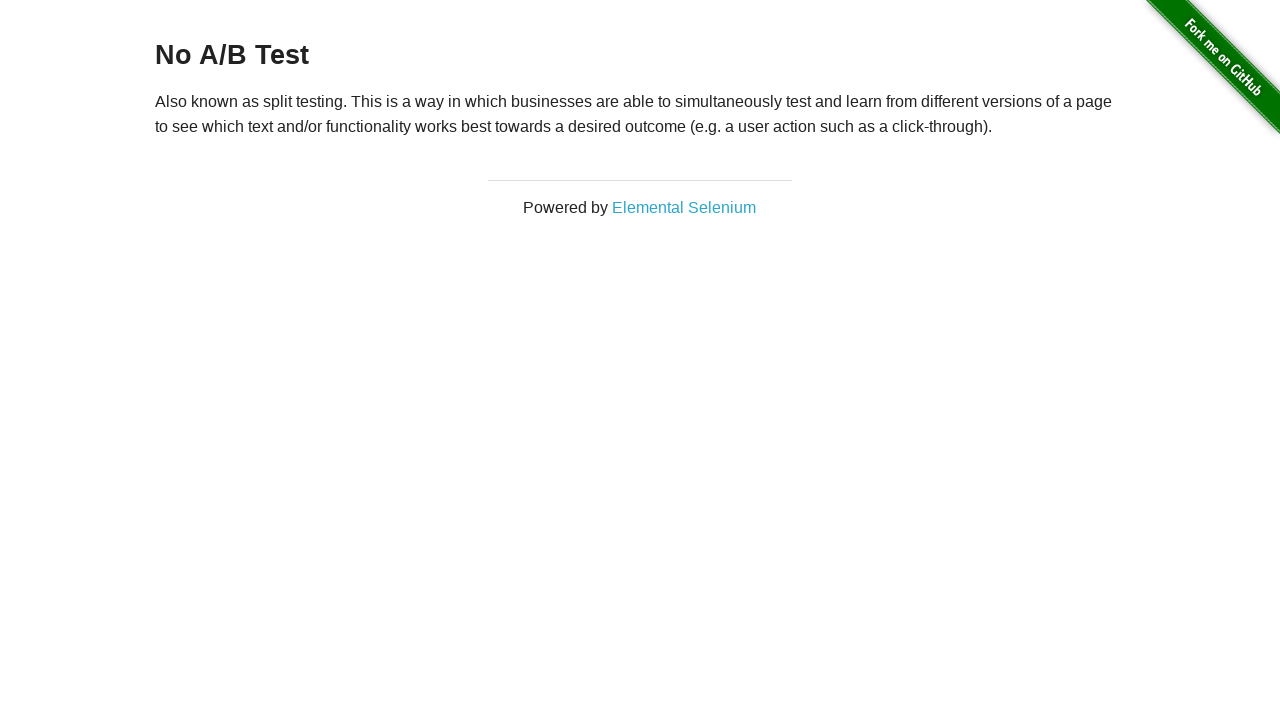